Navigates to the ICC Cricket T20I player rankings page and maximizes the browser window to verify the page loads successfully.

Starting URL: https://www.icc-cricket.com/rankings/mens/player-rankings/t20i

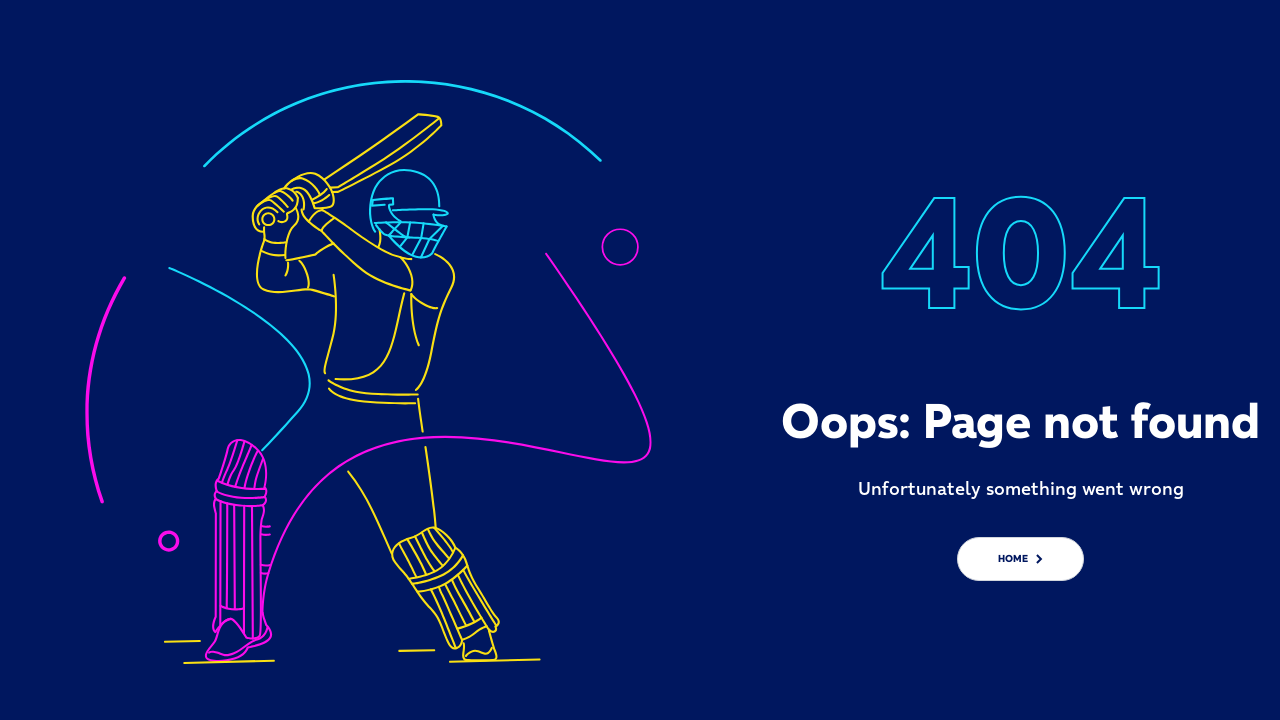

Set viewport size to 1920x1080 to maximize browser window
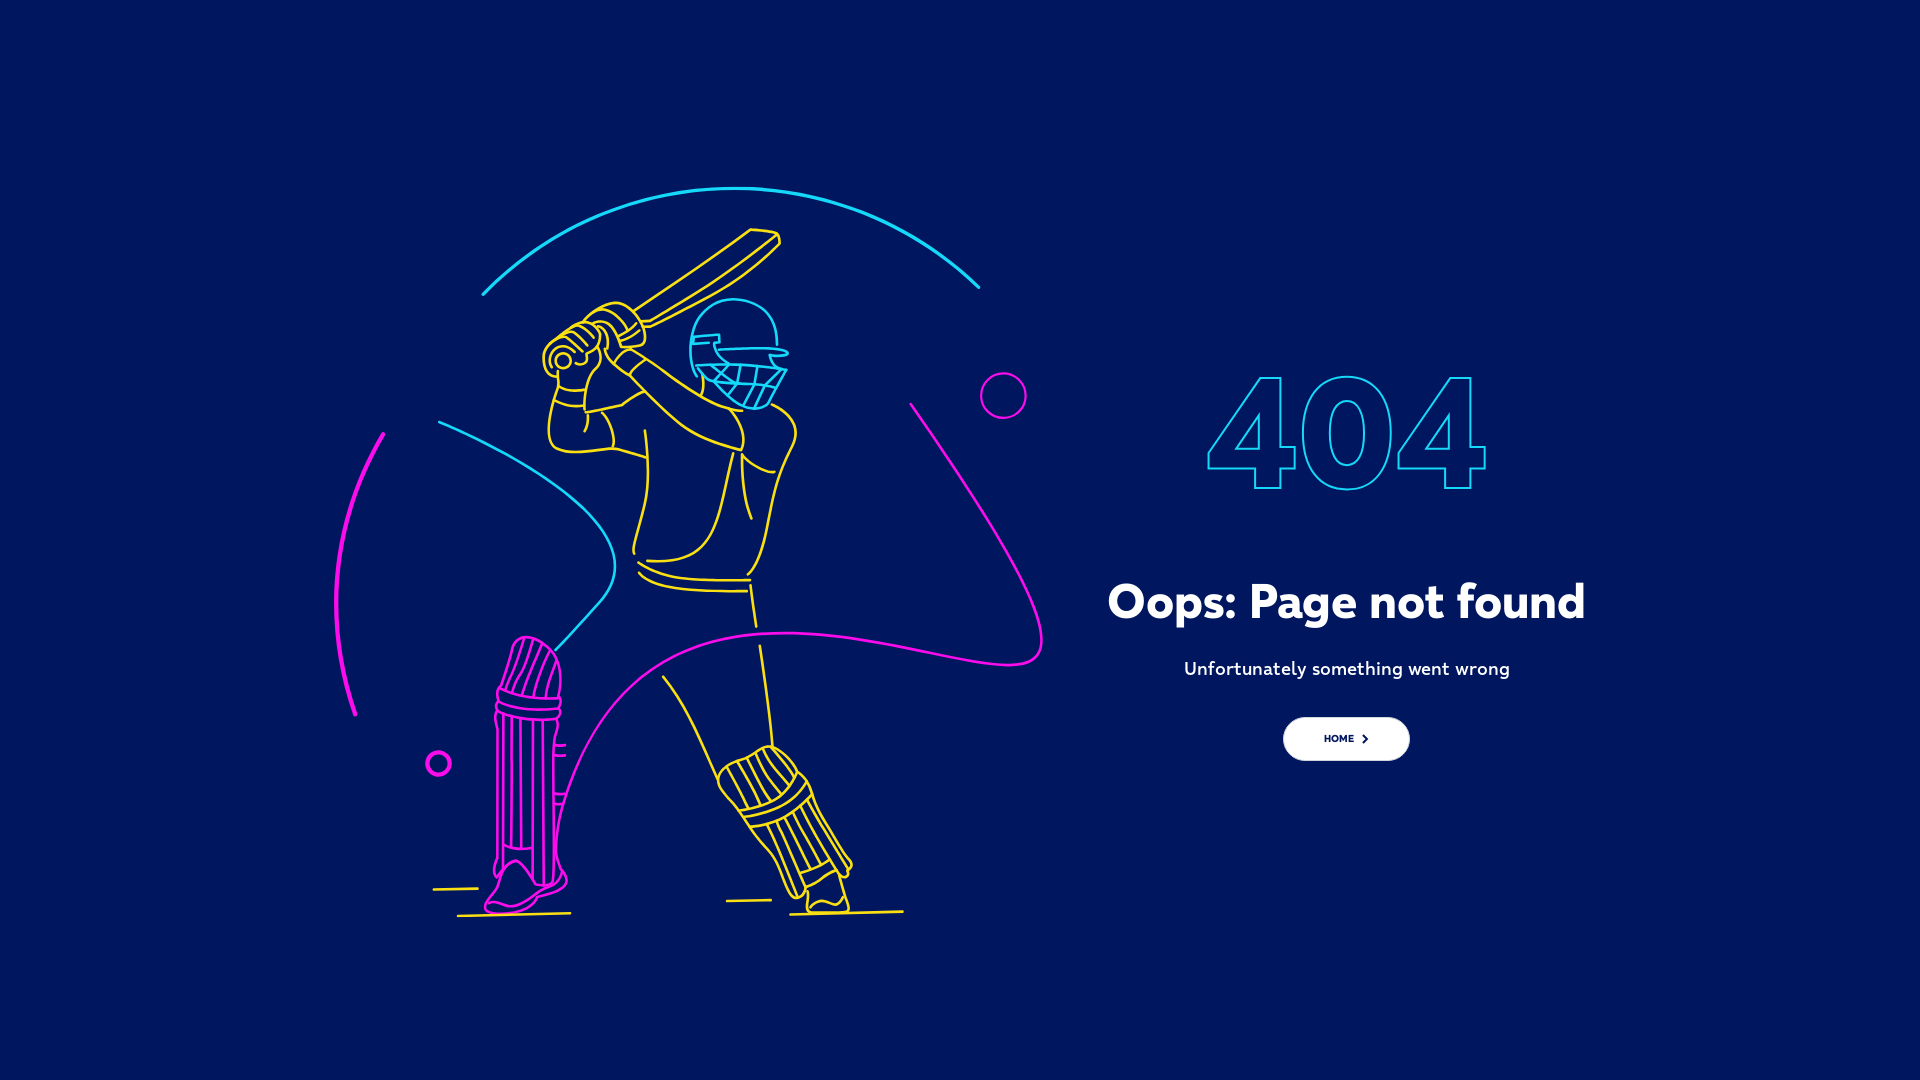

ICC Cricket T20I player rankings page loaded successfully
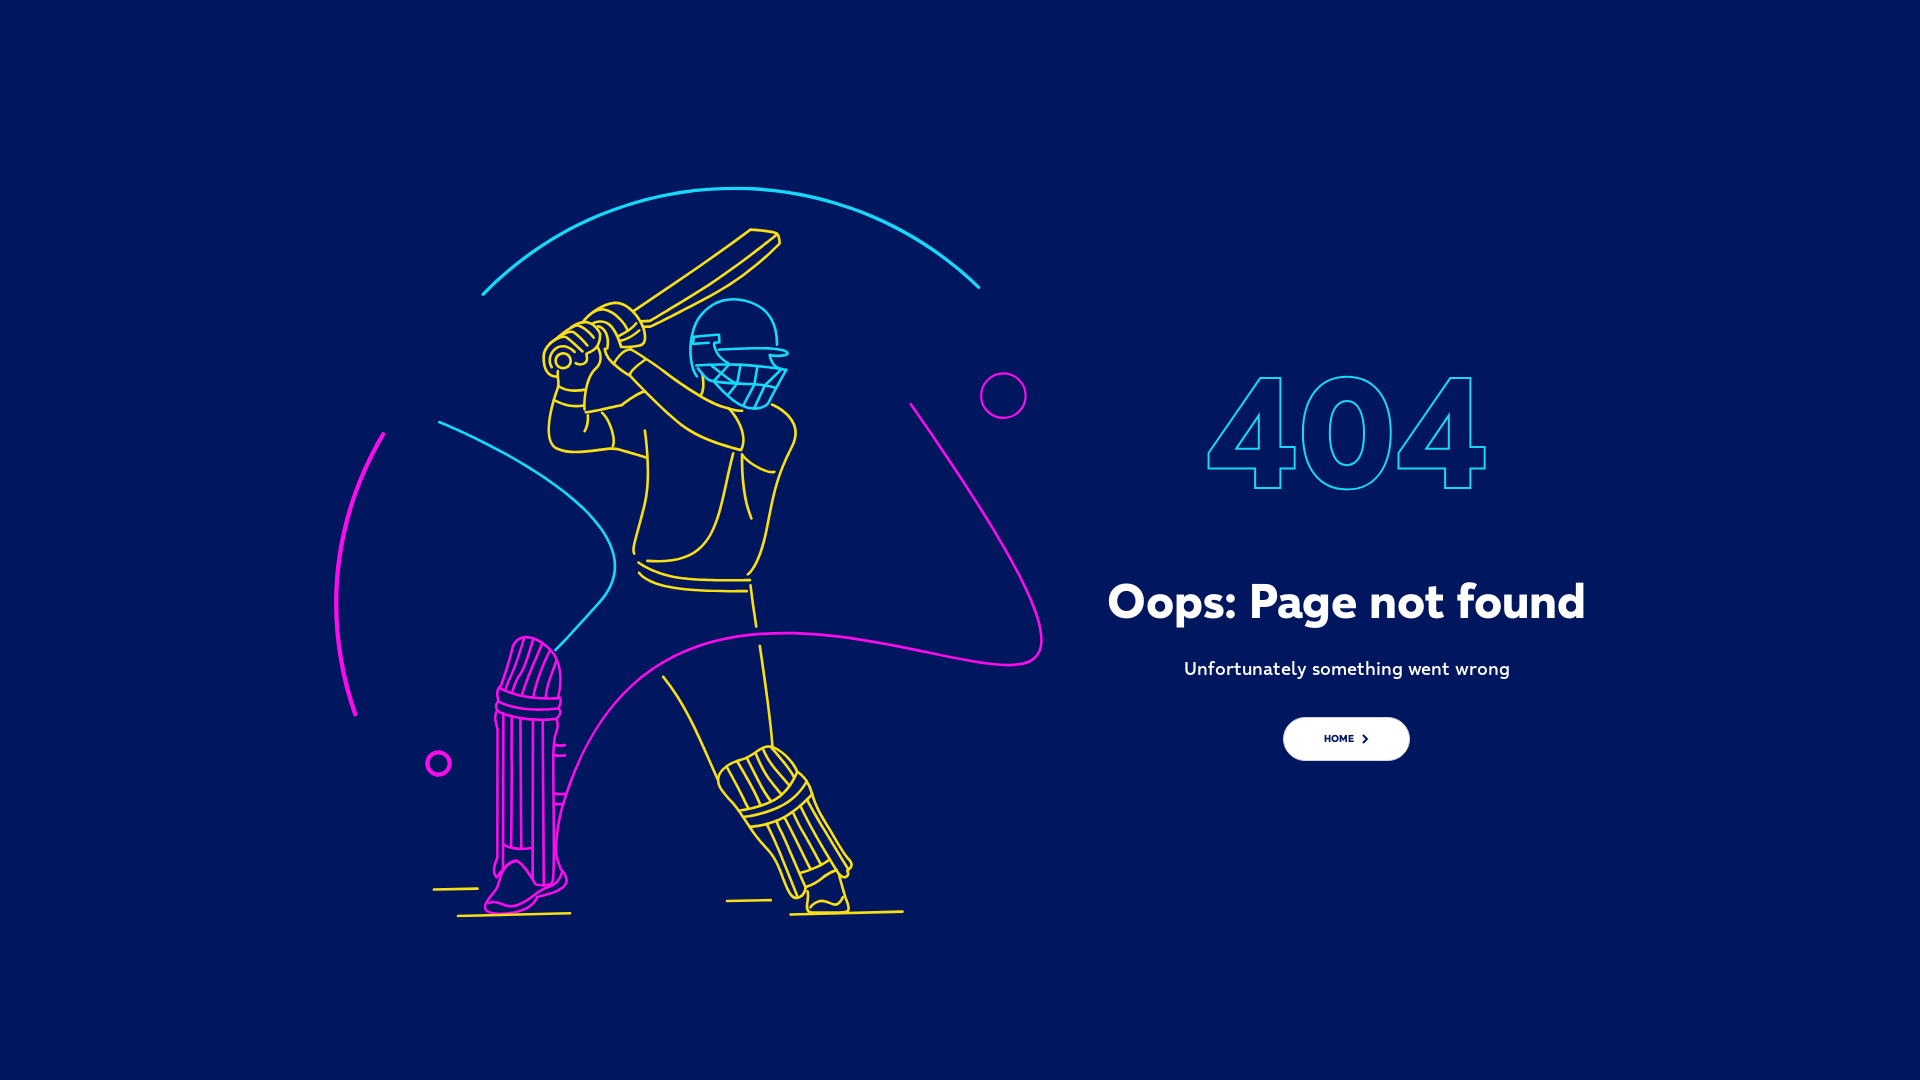

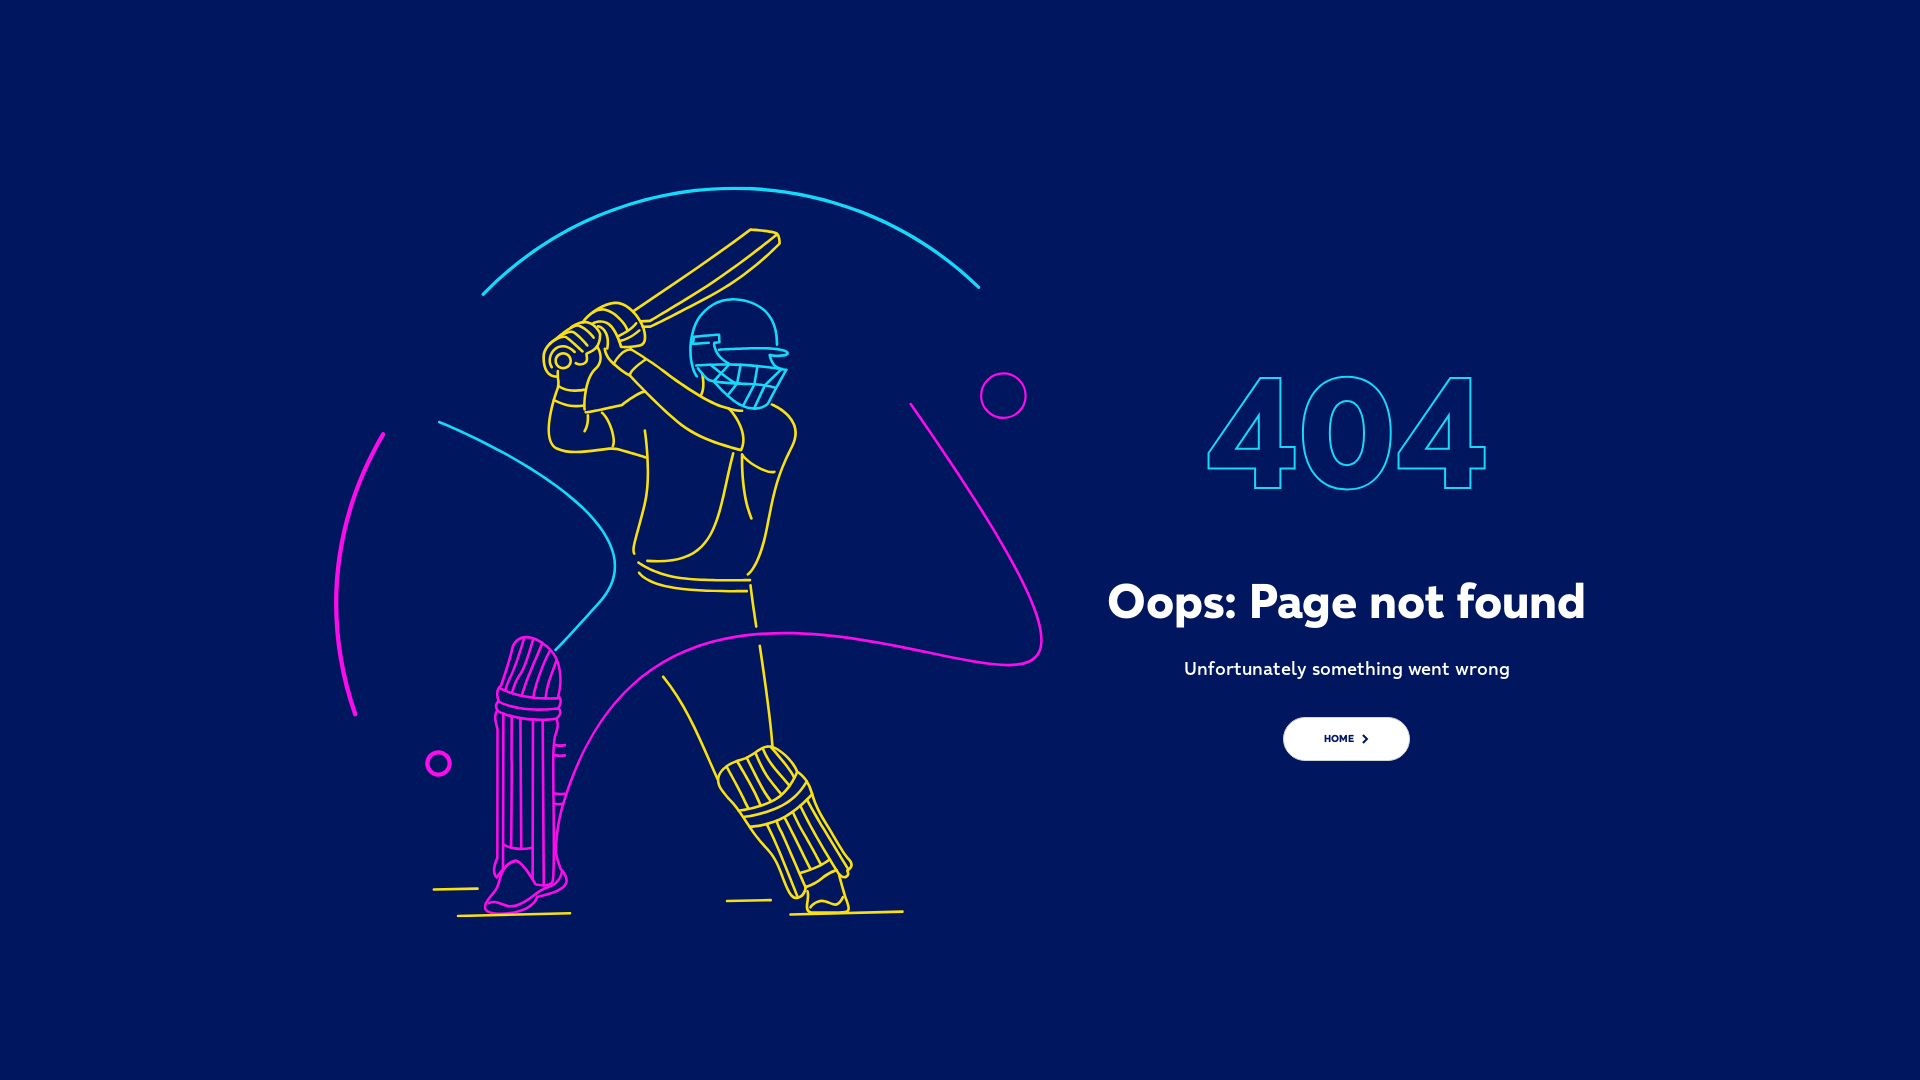